Tests radio button functionality by checking the "Yes" radio button and verifying its checked state, then verifying the "No" radio is not checked.

Starting URL: https://demoqa.com/radio-button

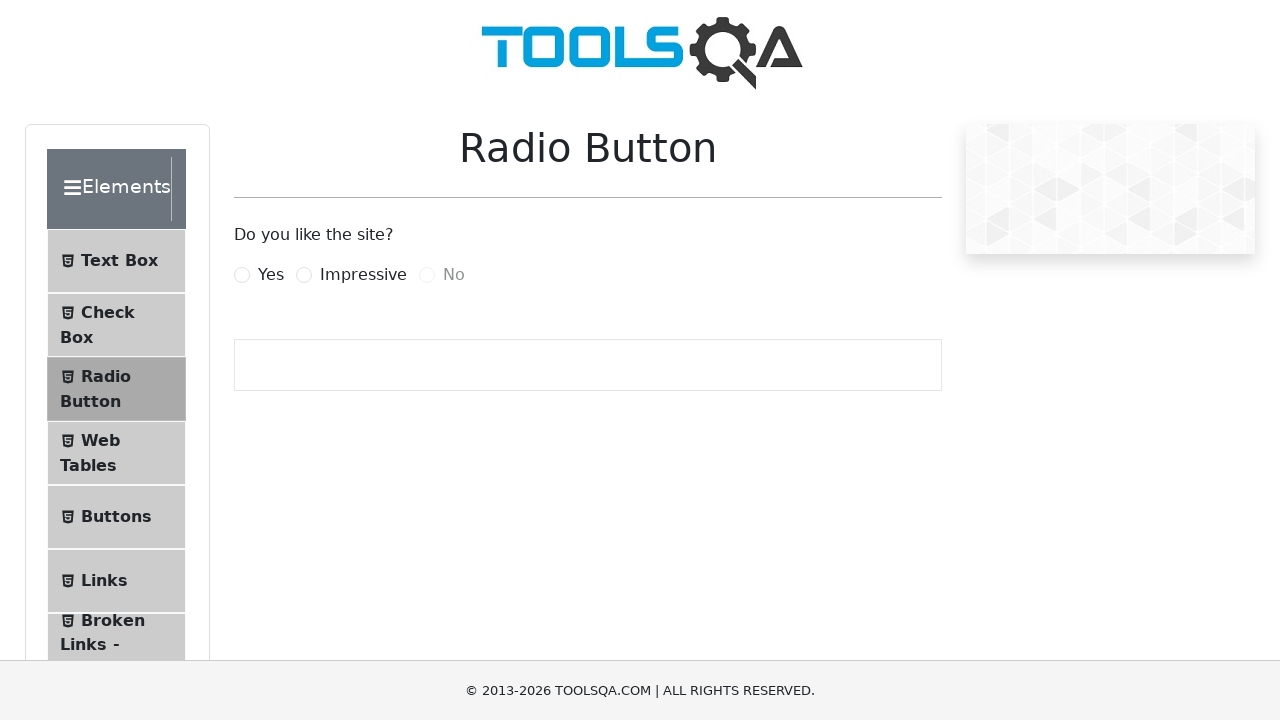

Located and checked the 'Yes' radio button at (271, 275) on xpath=//label[@for='yesRadio']
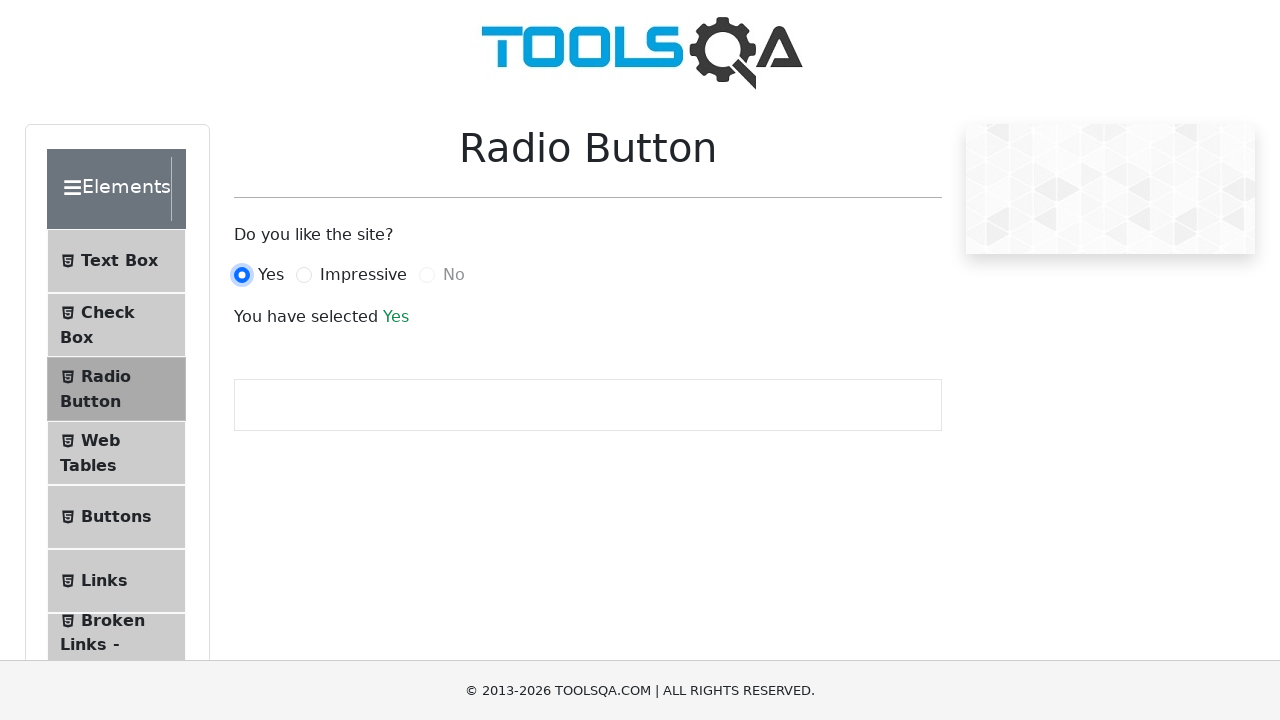

Verified that 'Yes' radio button is checked
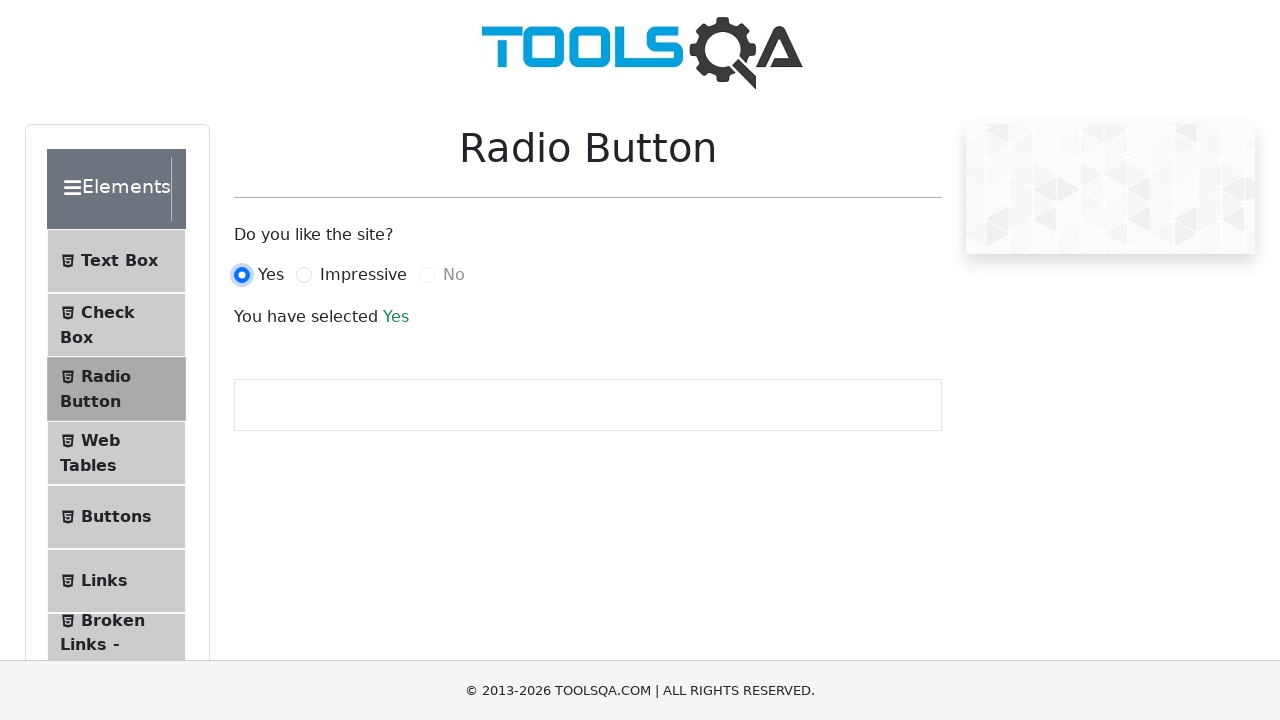

Verified that 'No' radio button is not checked
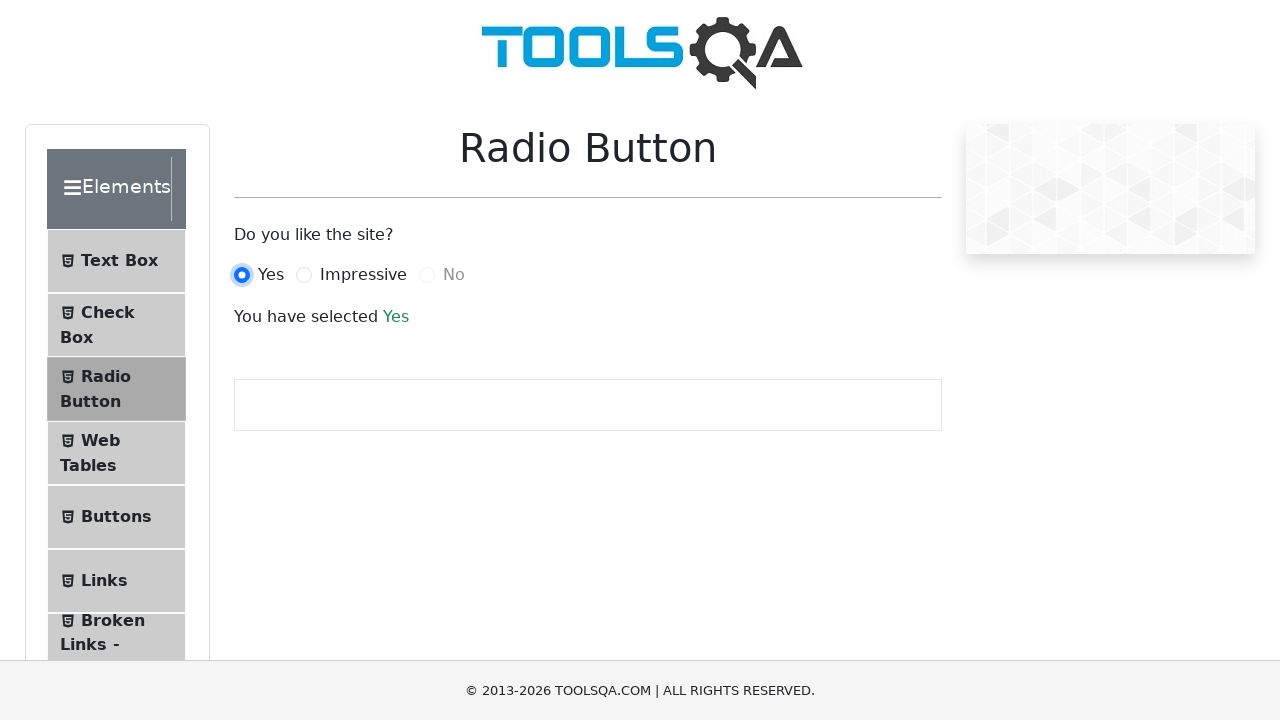

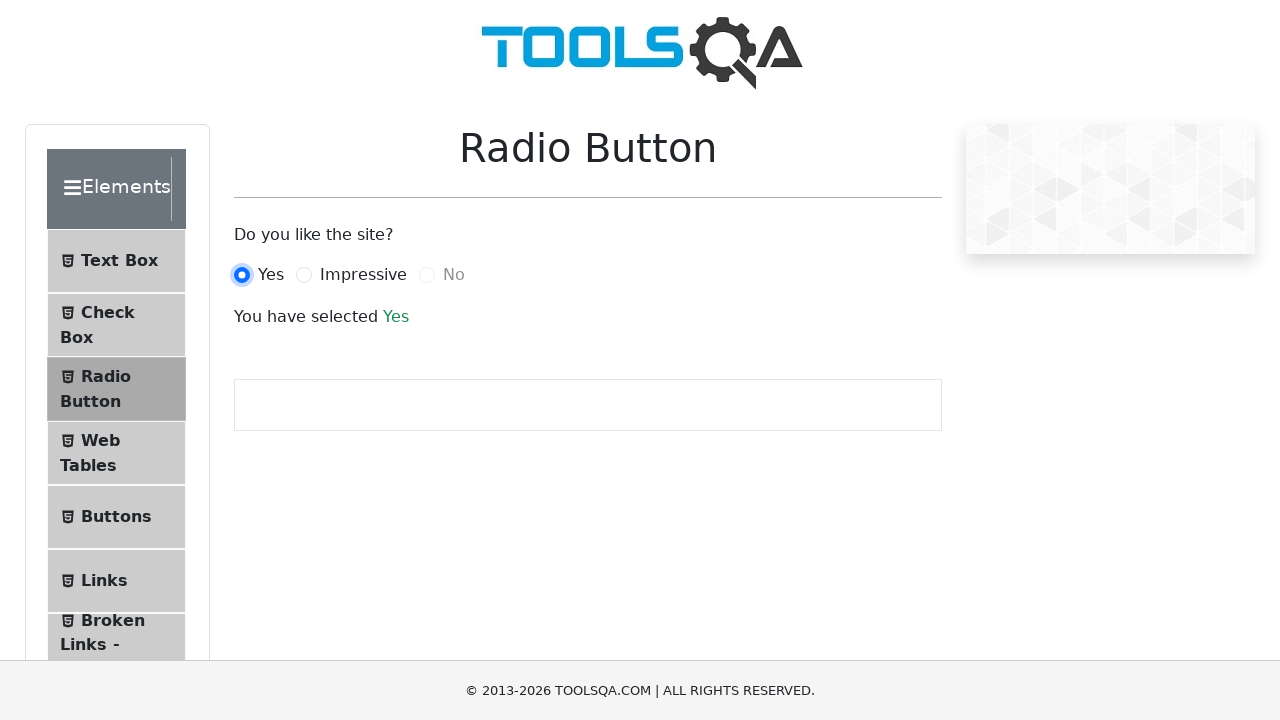